Navigates to the Kremlin document bank search page with date filters and verifies that search results are displayed with document titles.

Starting URL: http://kremlin.ru/acts/bank/search?force_since=01.01.2023&force_till=31.12.2023

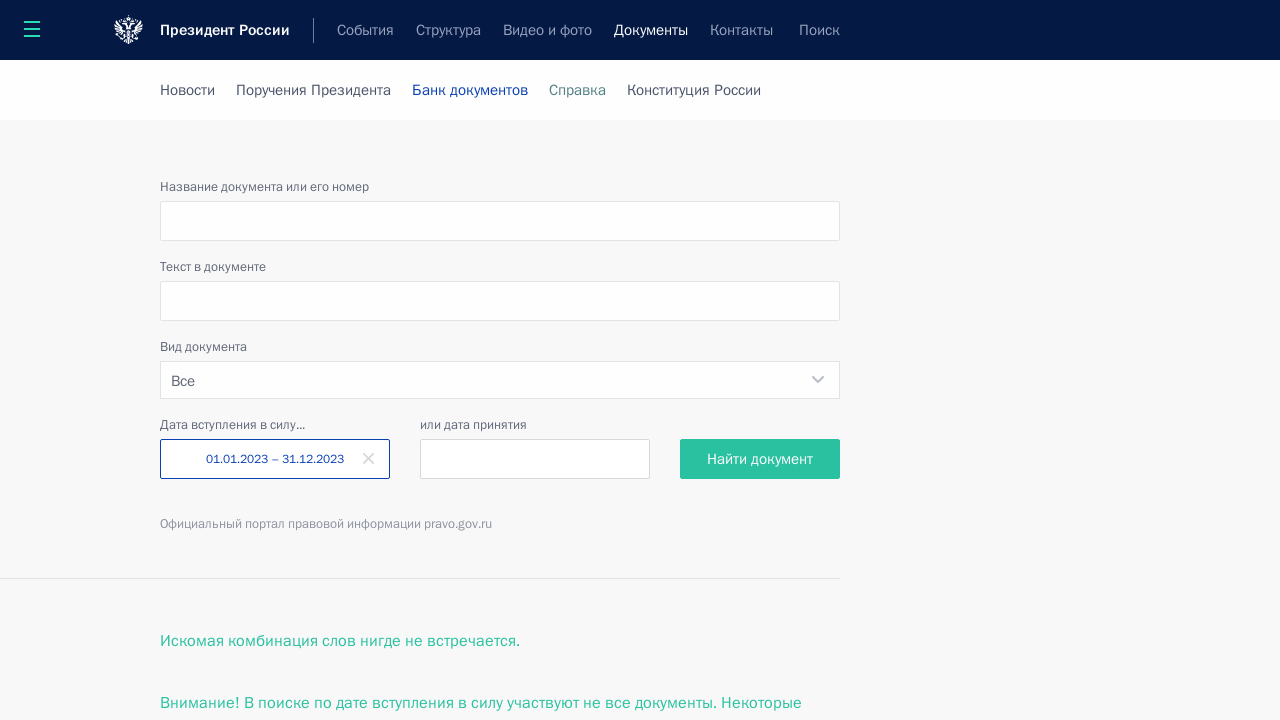

Waited for network idle state after navigating to Kremlin document bank search page with date filters (01.01.2023 - 31.12.2023)
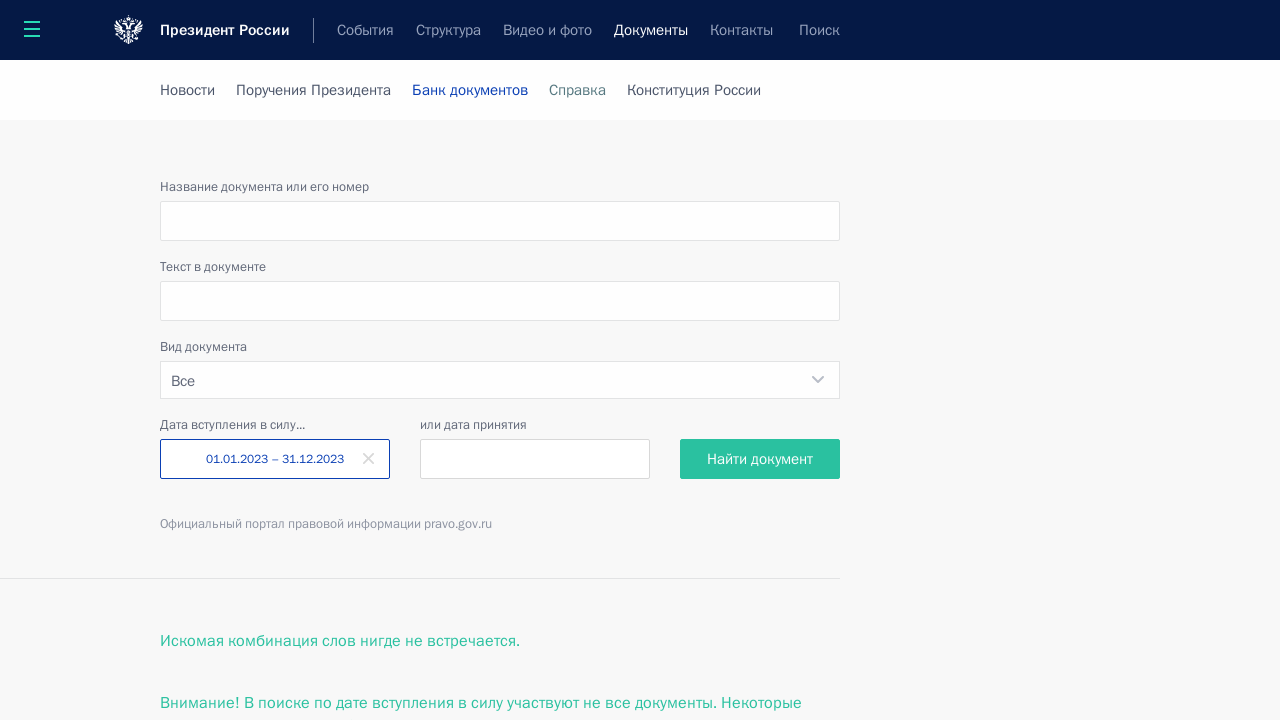

No search results found - 'no results' message is displayed
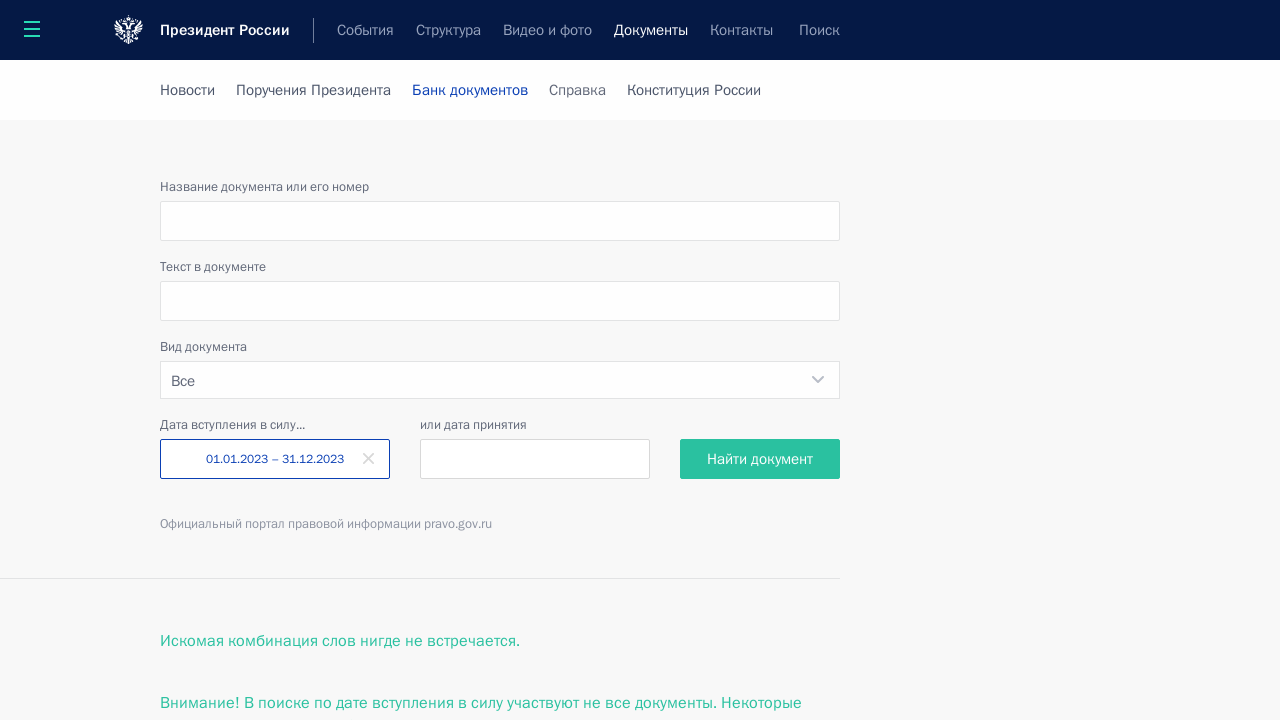

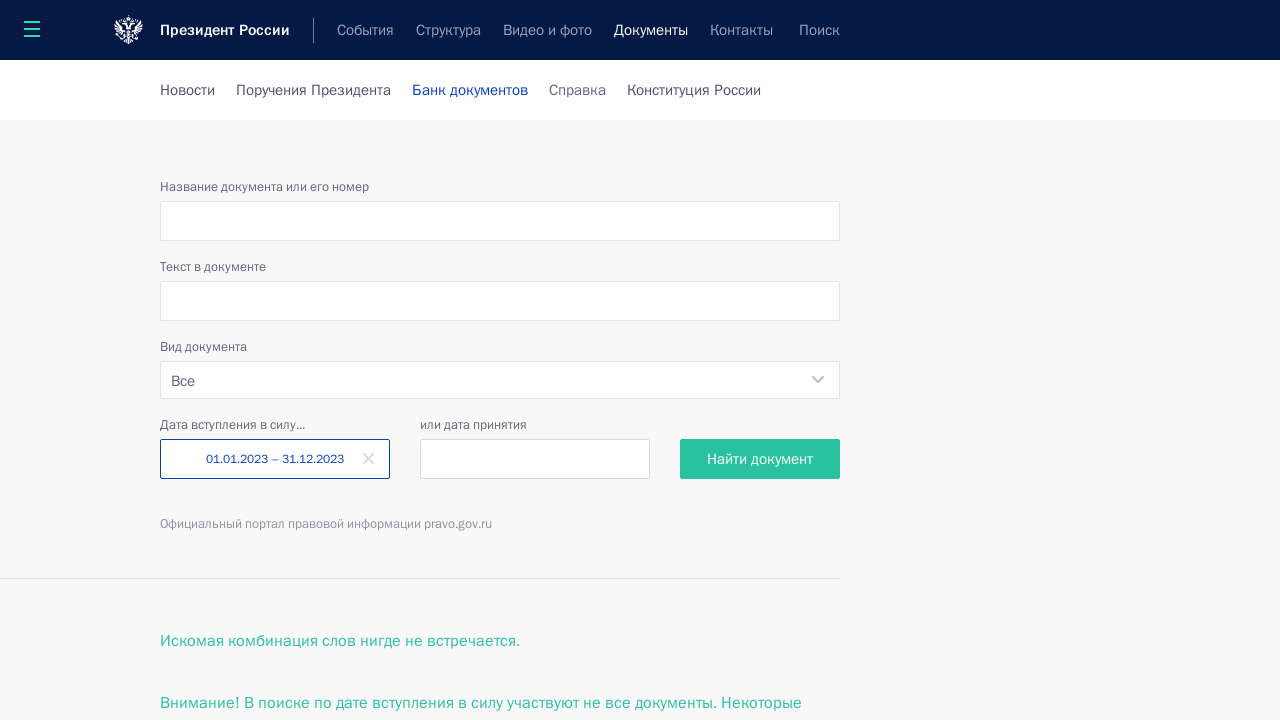